Tests implicit wait strategy by clicking a button that dynamically adds an element, then verifies the new element has the expected class

Starting URL: https://www.selenium.dev/selenium/web/dynamic.html

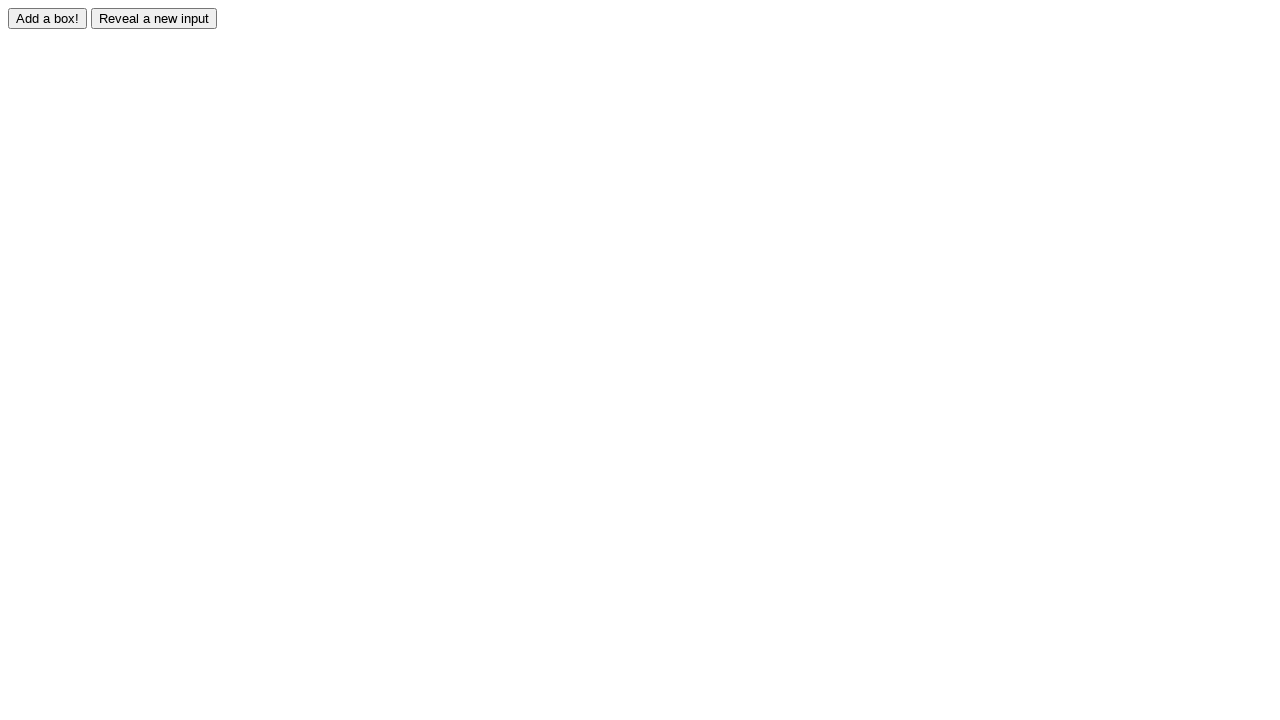

Clicked the adder button to dynamically add an element at (48, 18) on #adder
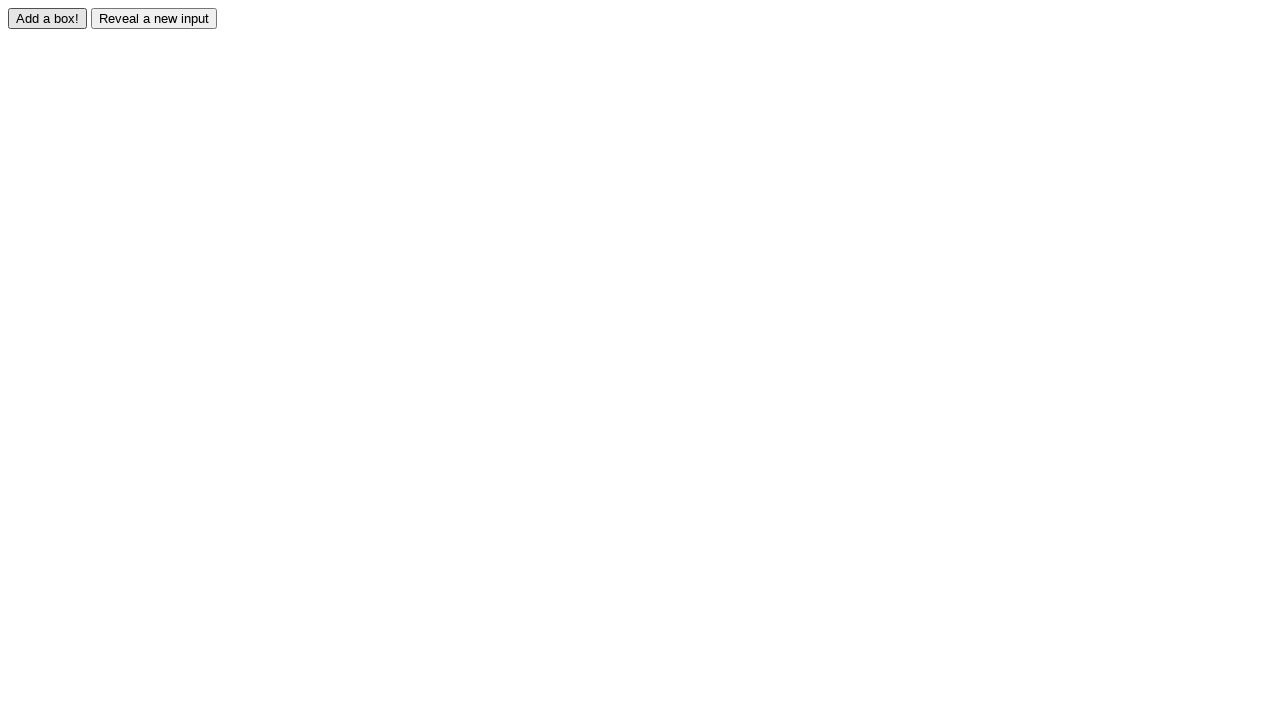

Waited for dynamically added box element to appear
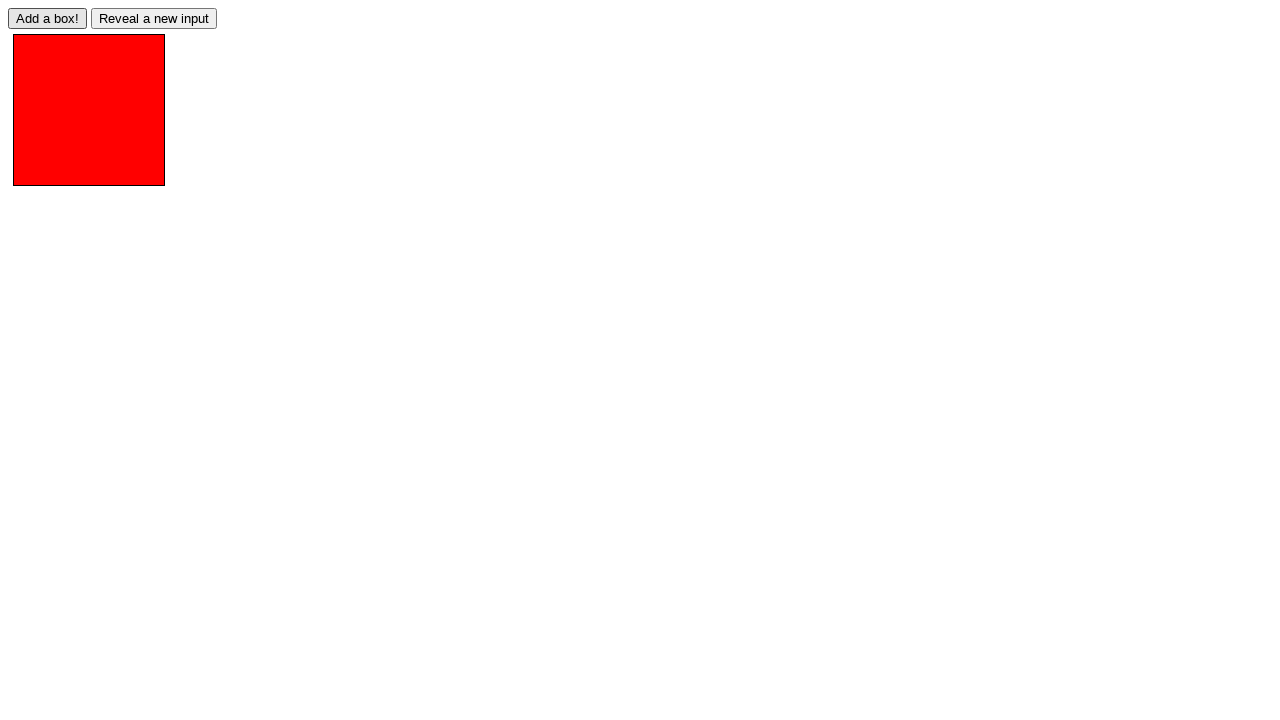

Verified the element has the expected 'redbox' class
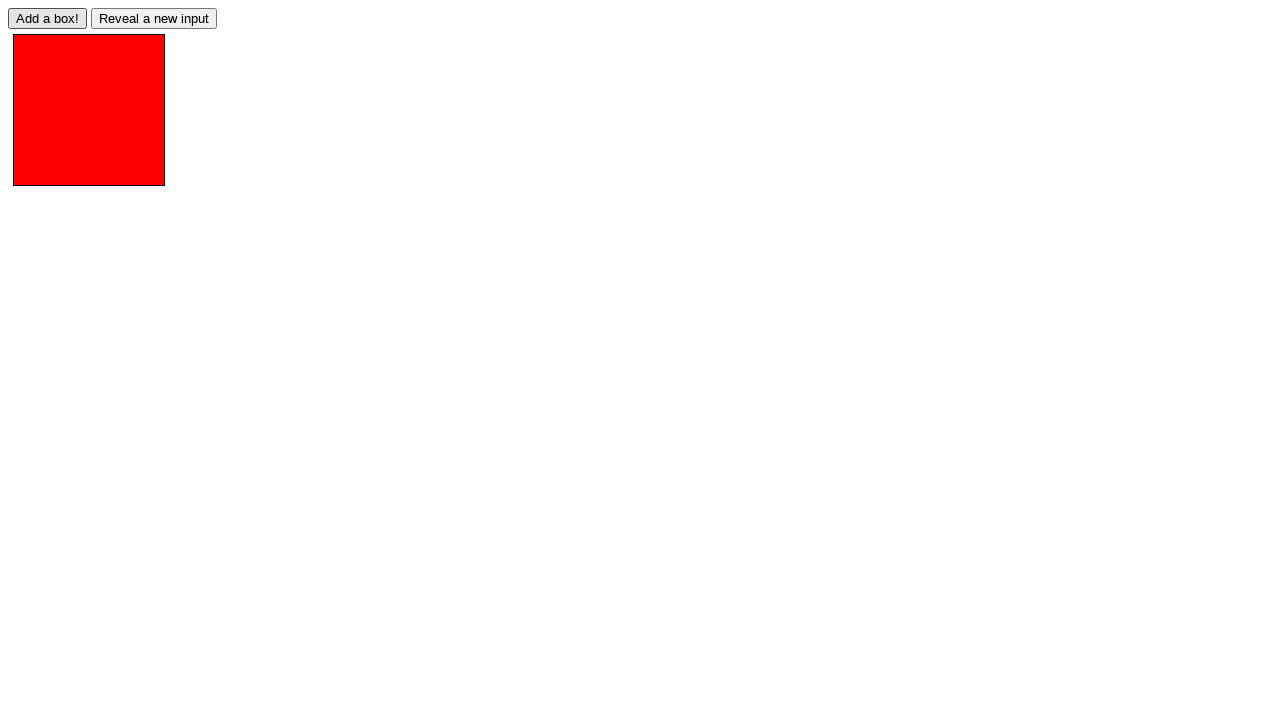

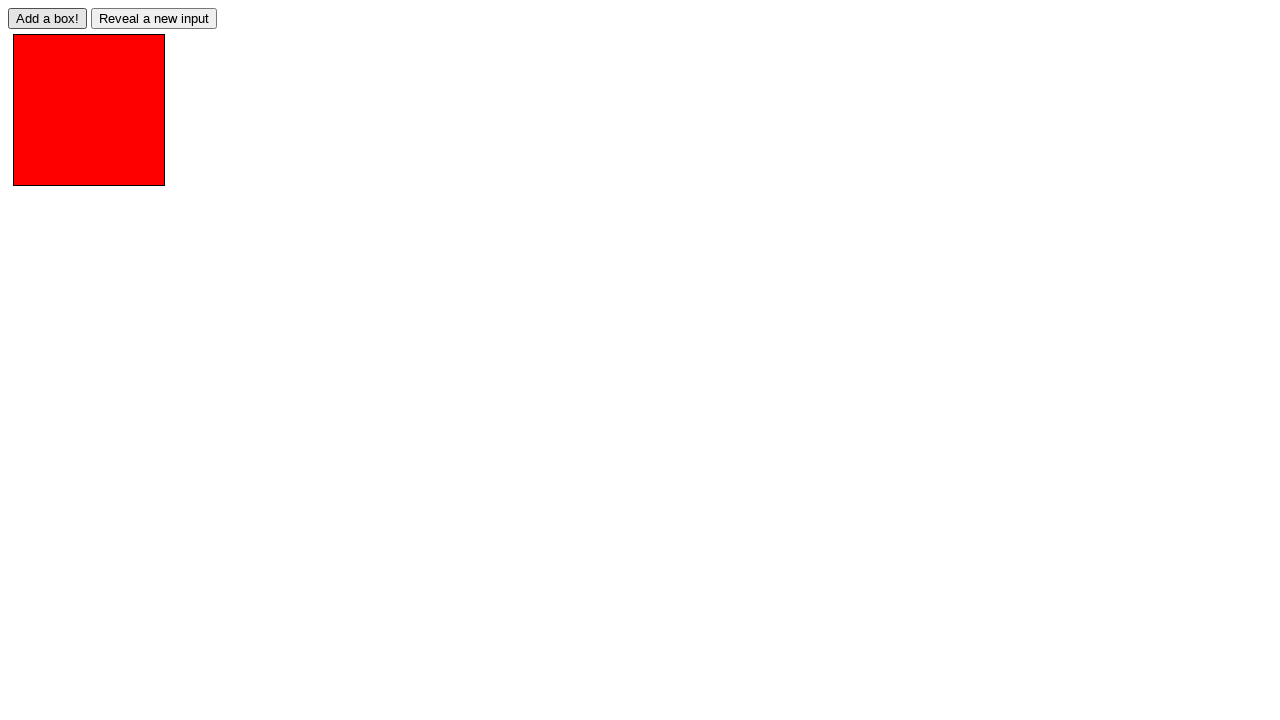